Tests drag and drop functionality on jQueryUI demo page by dragging a source element and dropping it onto a target droppable element using two different methods.

Starting URL: https://jqueryui.com/resources/demos/droppable/default.html

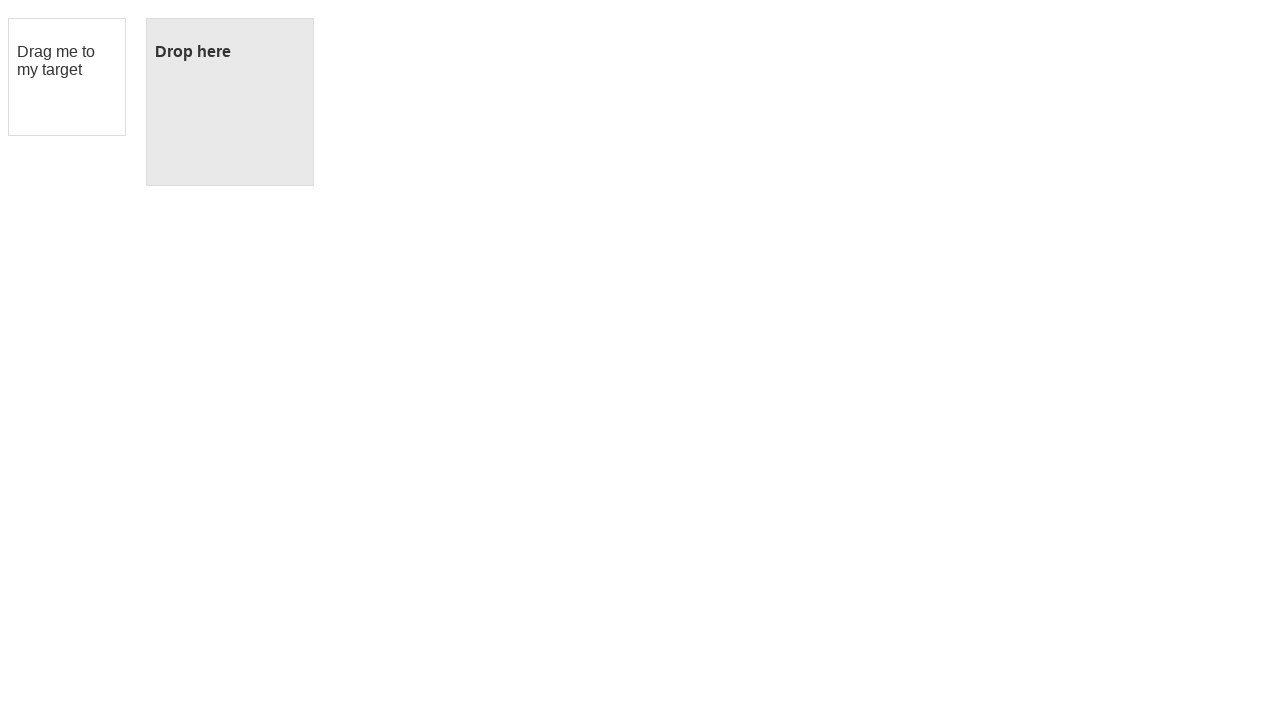

Waited for draggable source element to be visible
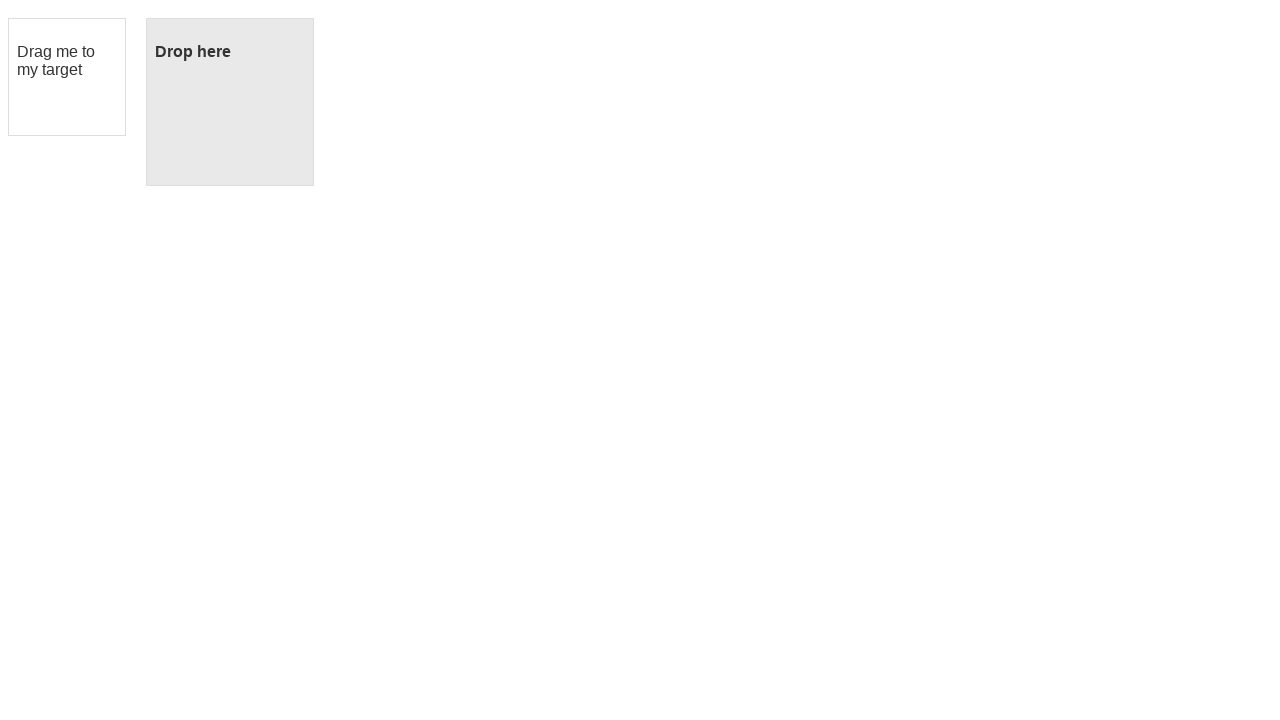

Waited for droppable target element to be visible
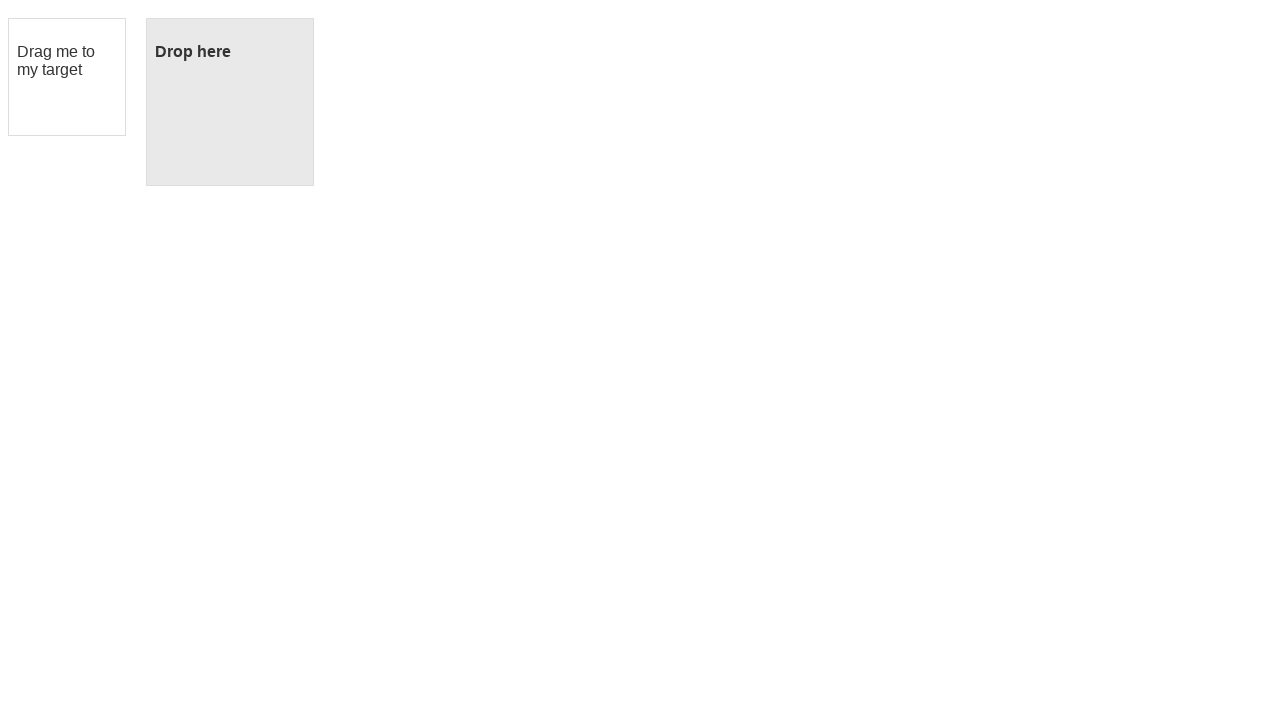

Performed drag and drop using drag_to method at (230, 102)
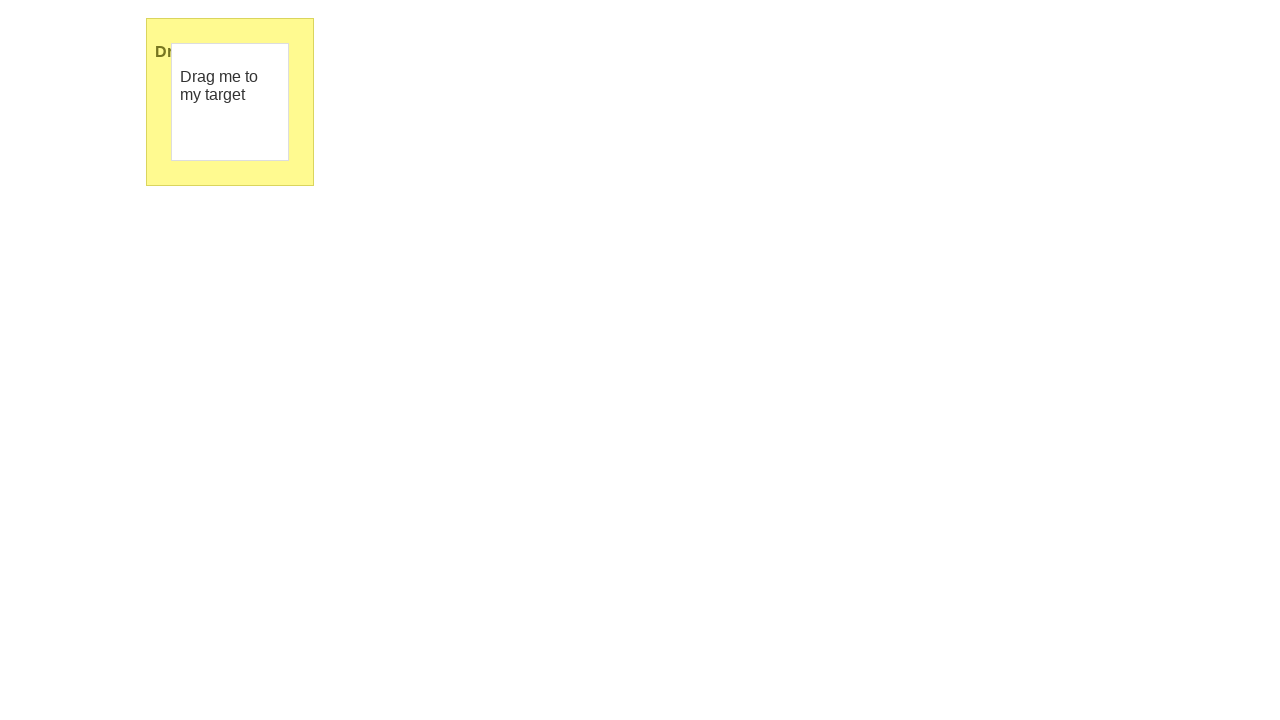

Retrieved bounding box of source draggable element
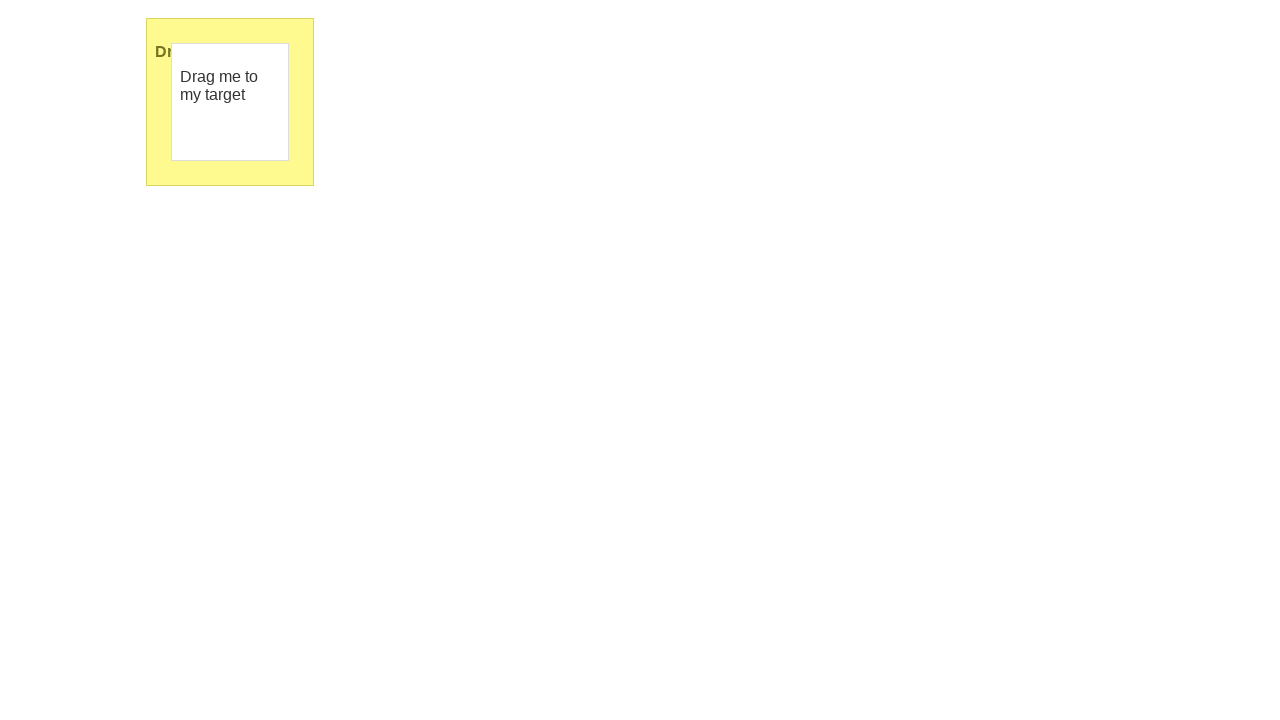

Retrieved bounding box of target droppable element
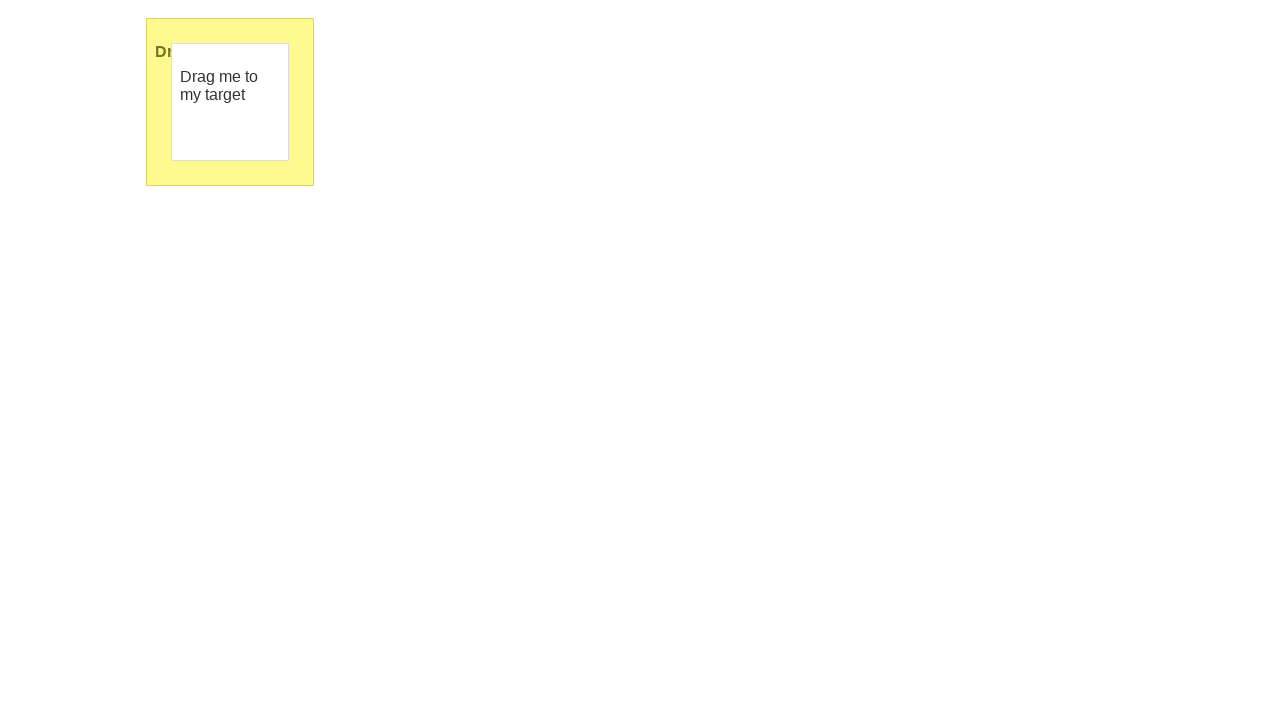

Moved mouse to center of source element at (230, 102)
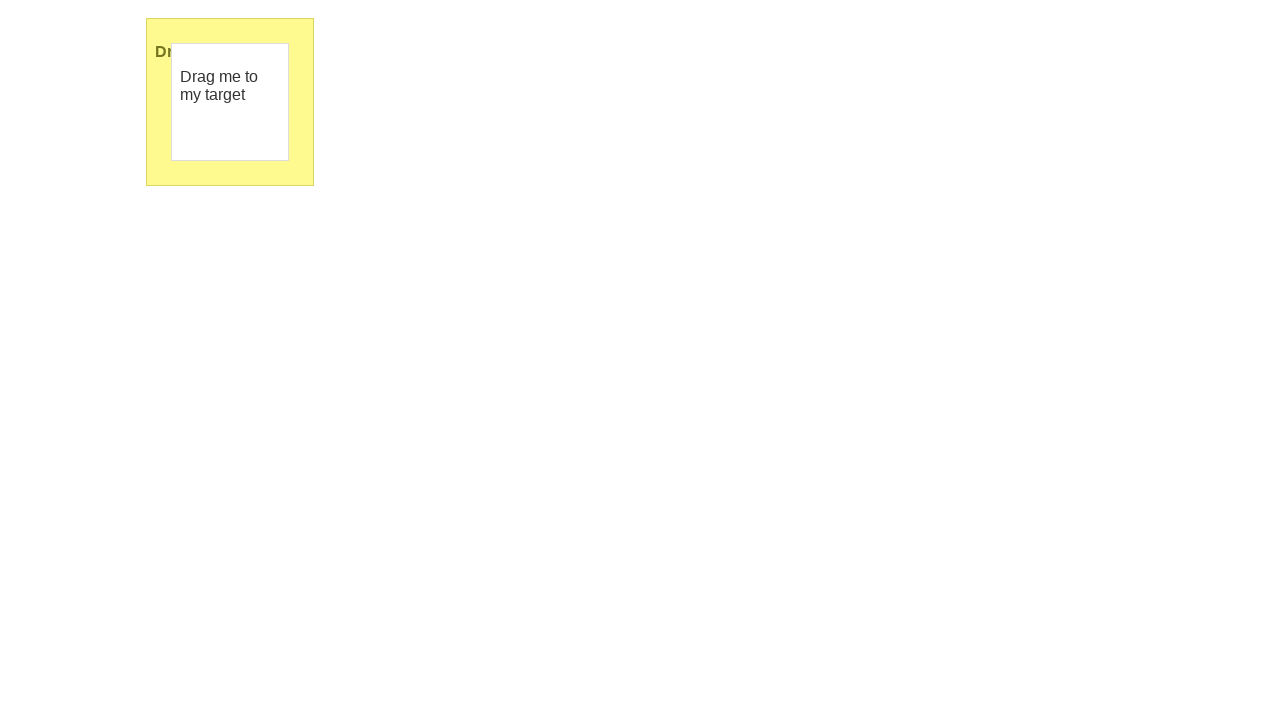

Pressed mouse button down on source element at (230, 102)
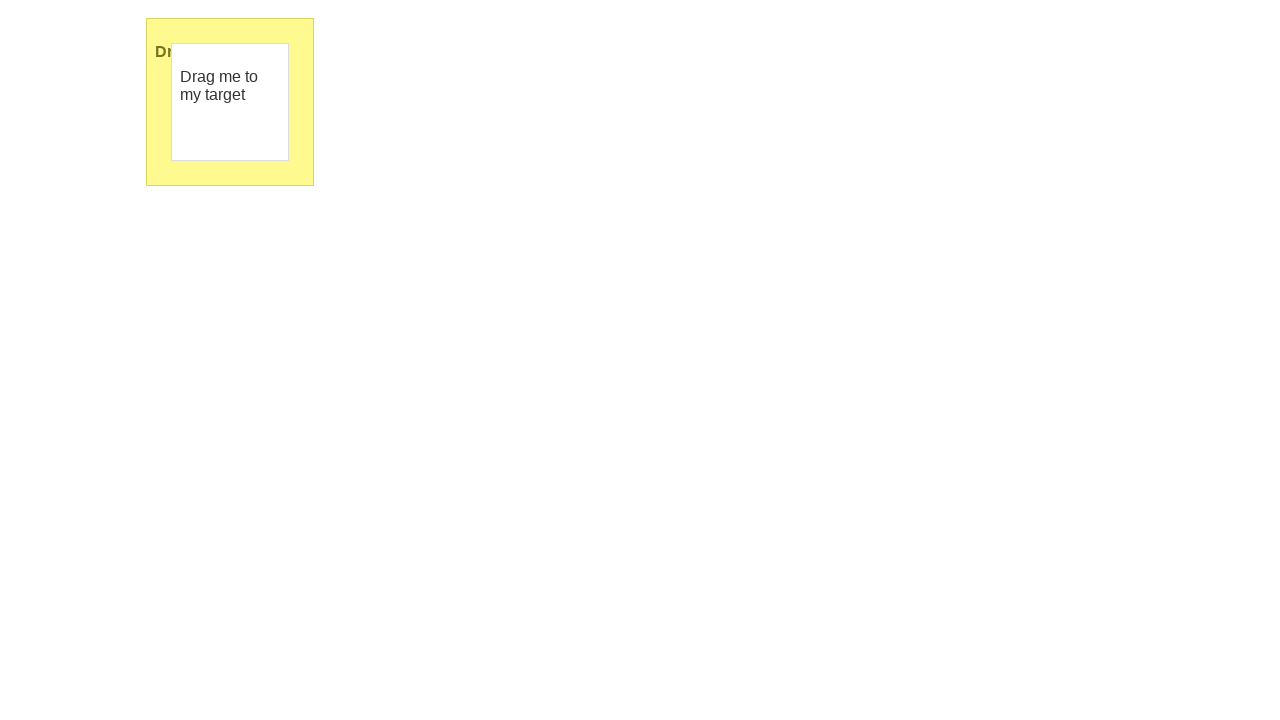

Moved mouse to center of target element while holding button at (230, 102)
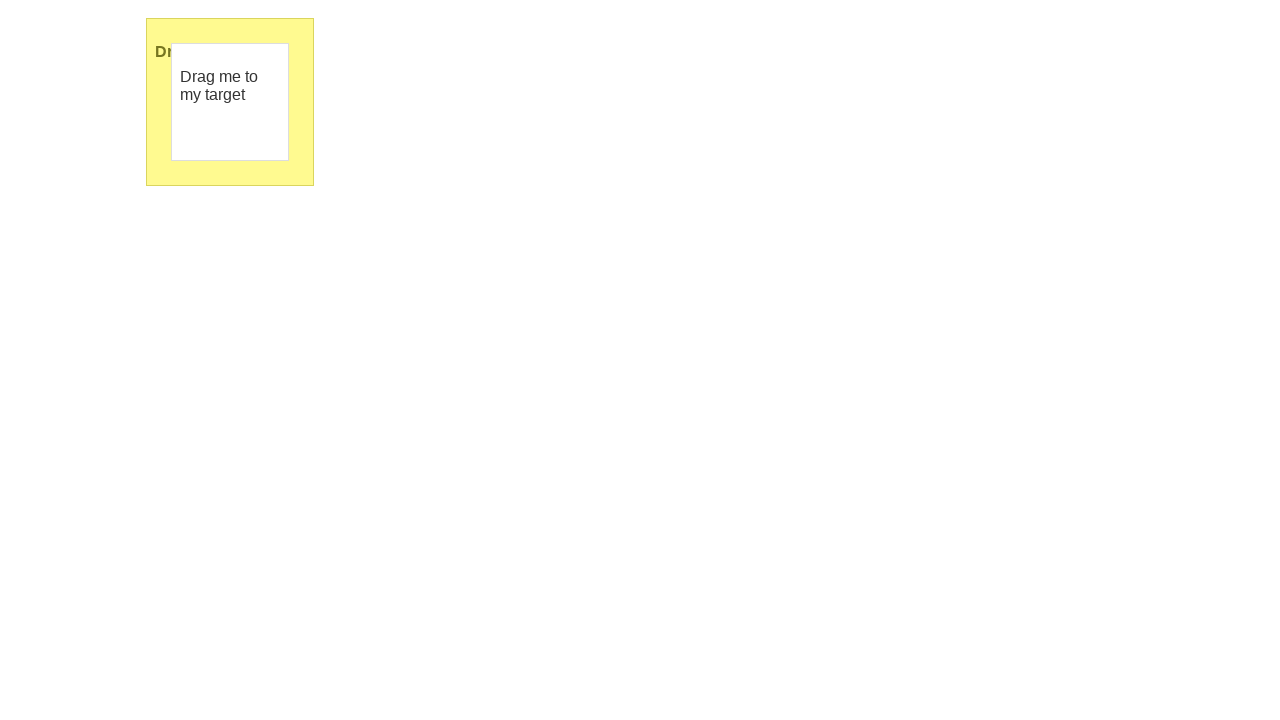

Released mouse button to complete drag and drop at (230, 102)
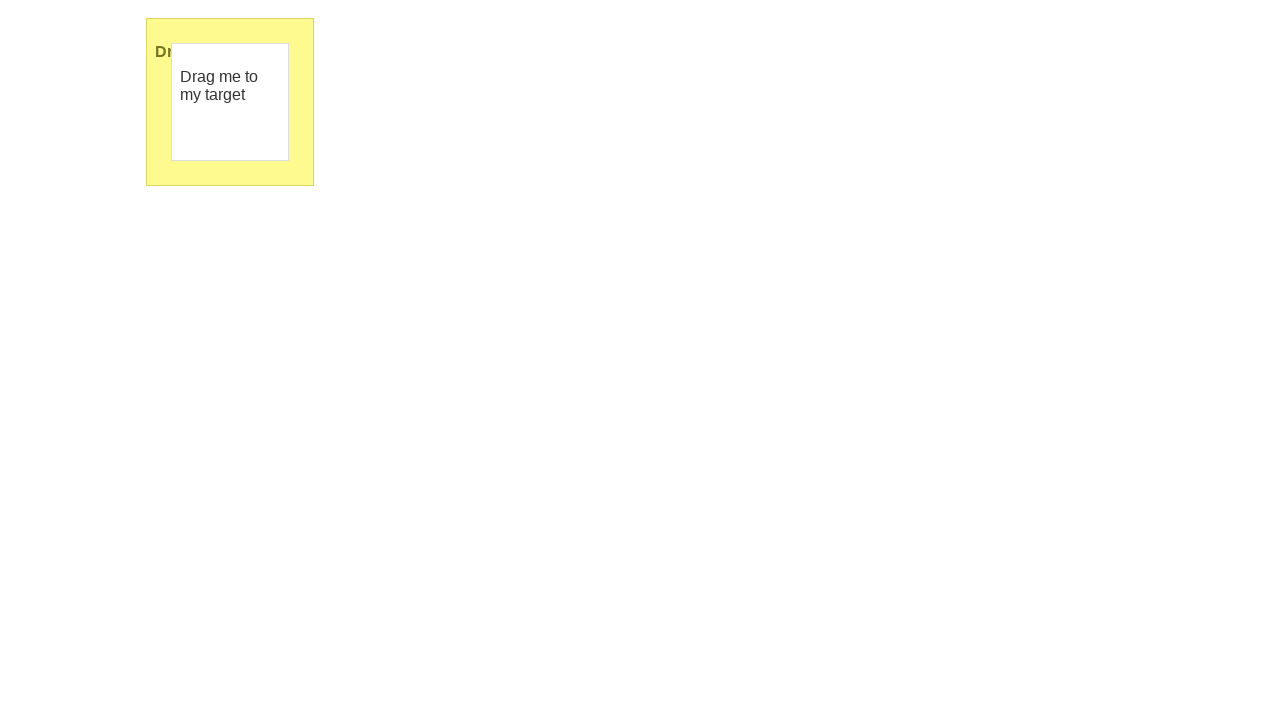

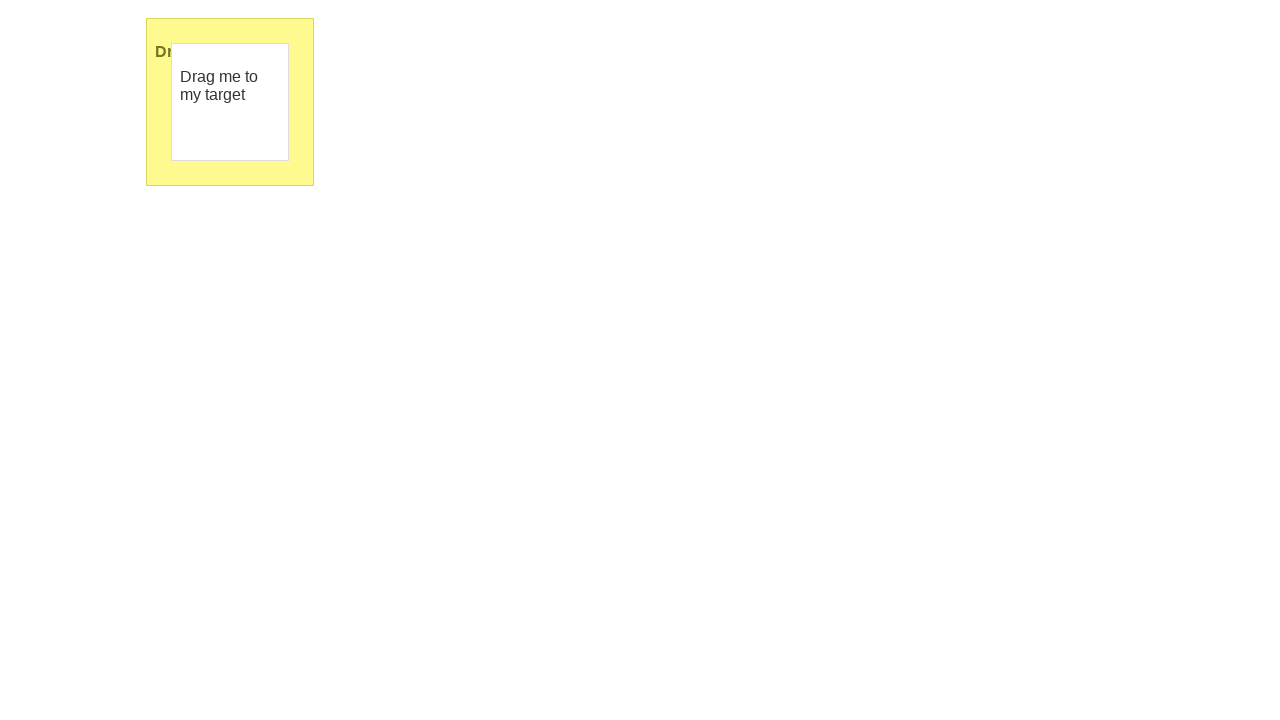